Navigates to webdriver.io and retrieves the page title

Starting URL: https://webdriver.io

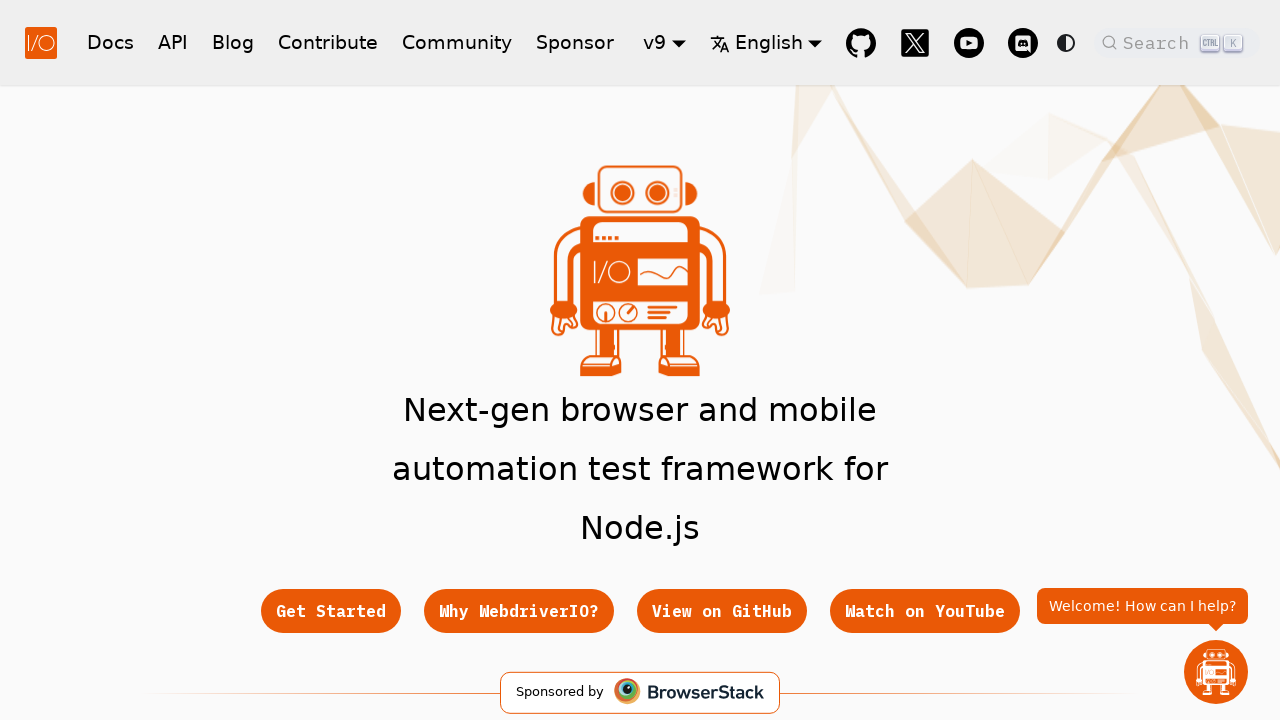

Navigated to https://webdriver.io
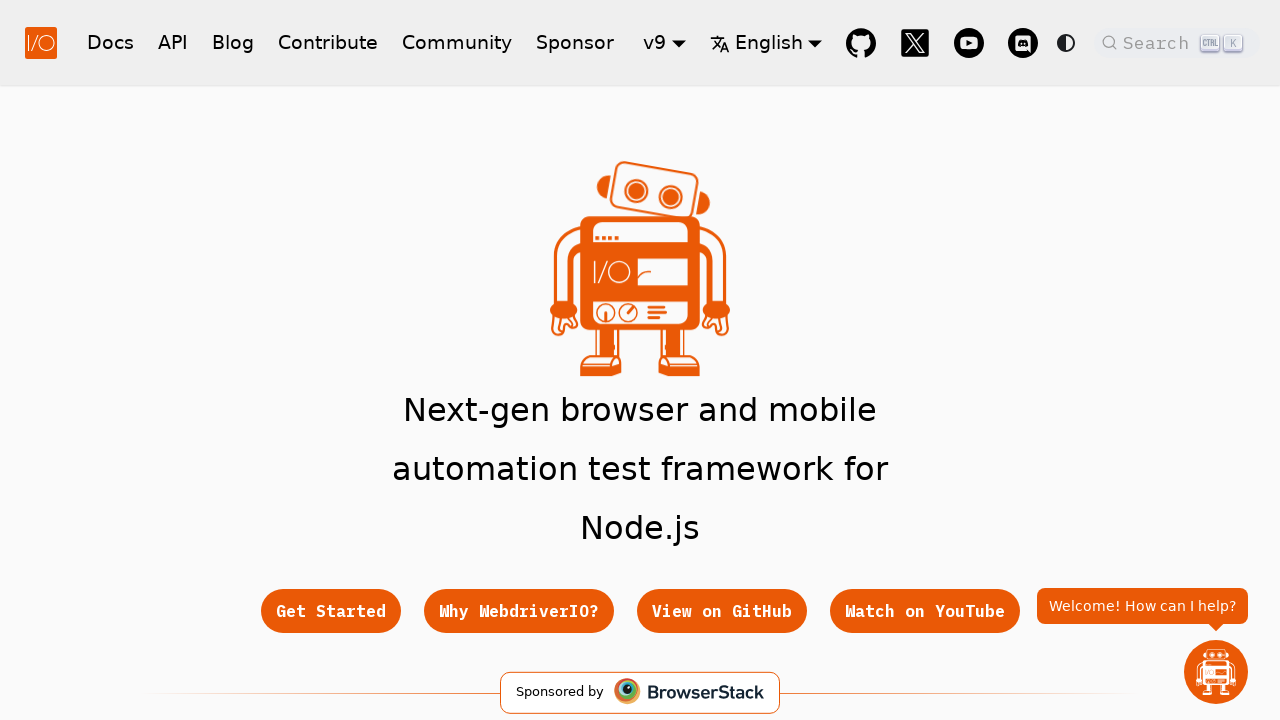

Retrieved page title
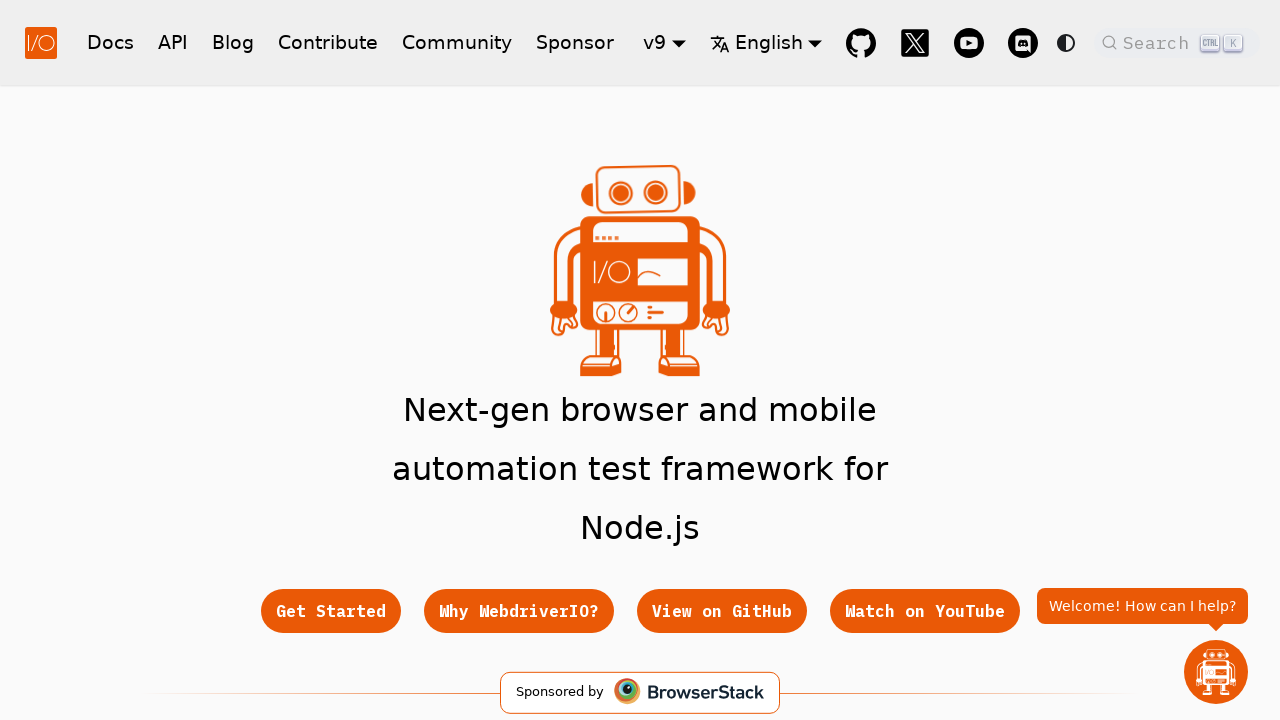

Verified that page title contains 'WebdriverIO'
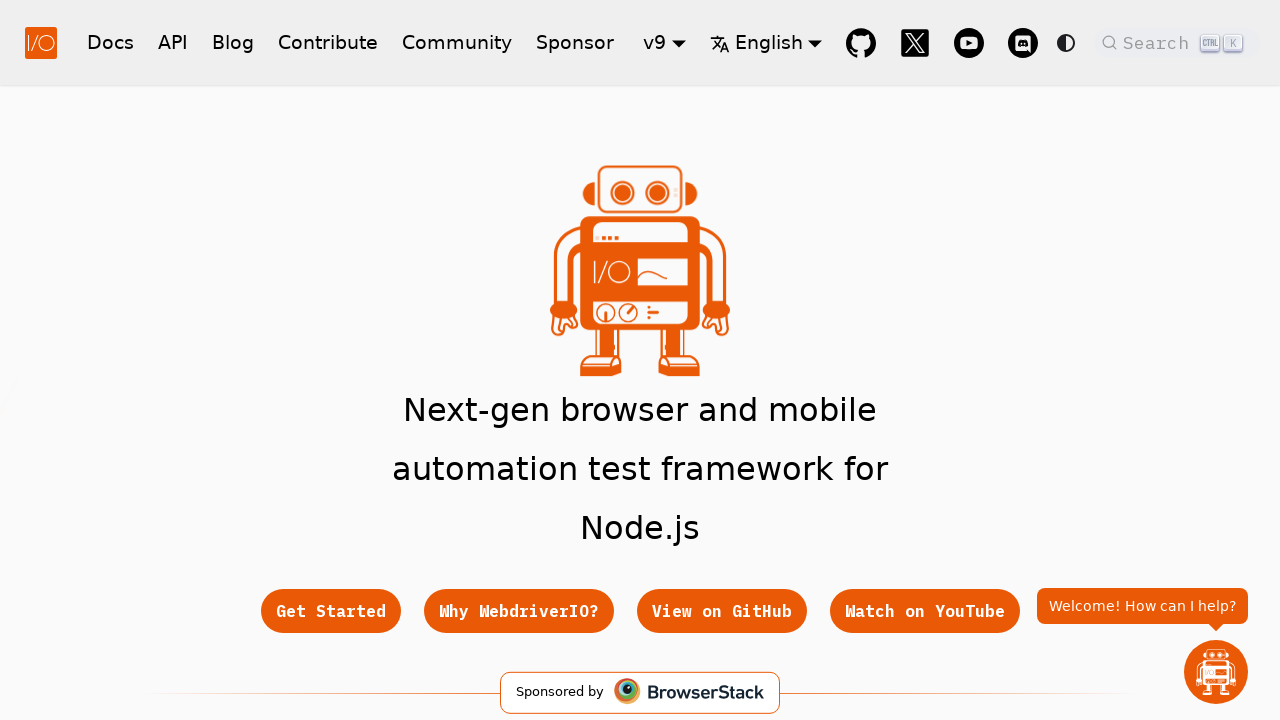

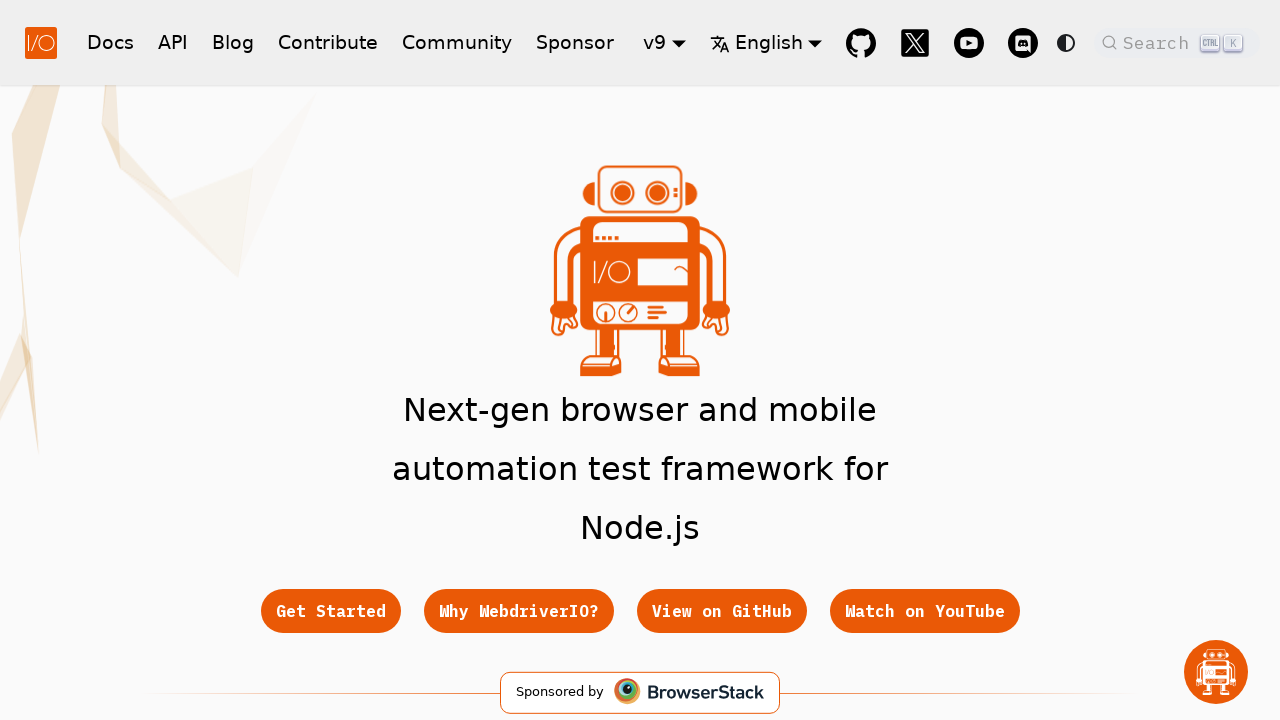